Tests a course website by scrolling down, entering an email address, and verifying a discount coupon code is displayed

Starting URL: https://www.qazando.com.br/curso.html

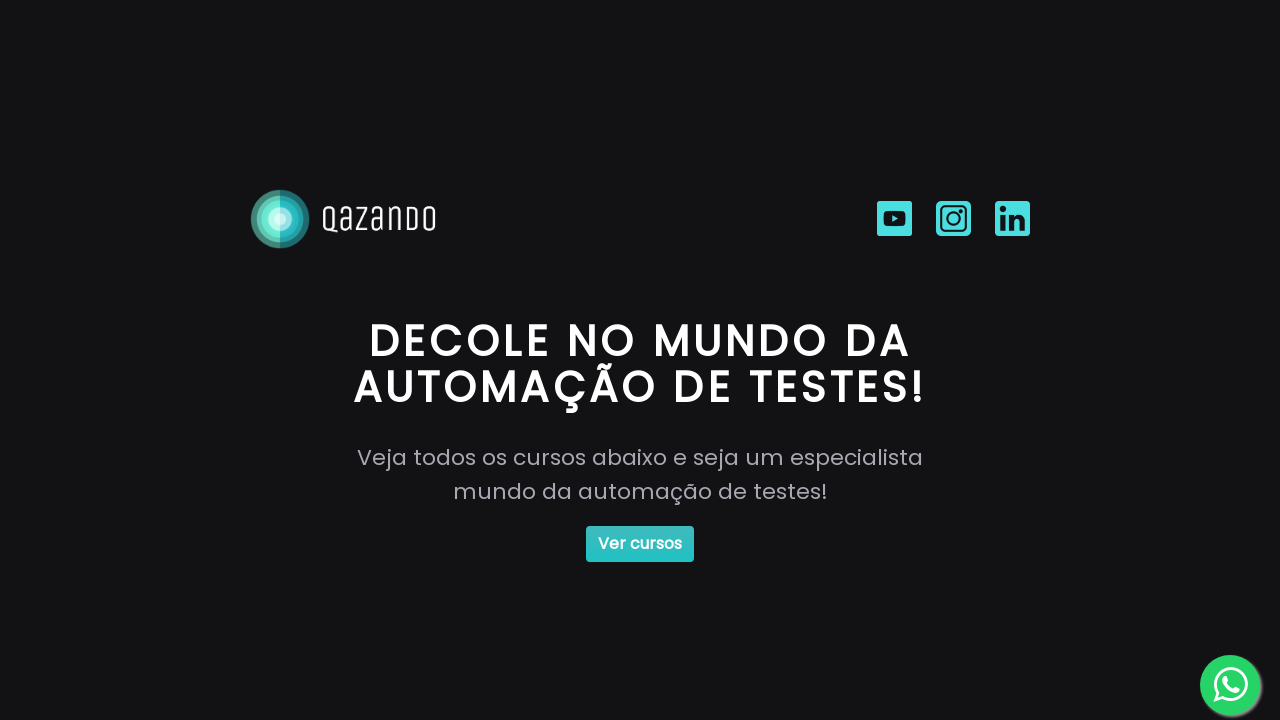

Waited for 'ver cursos' button to load
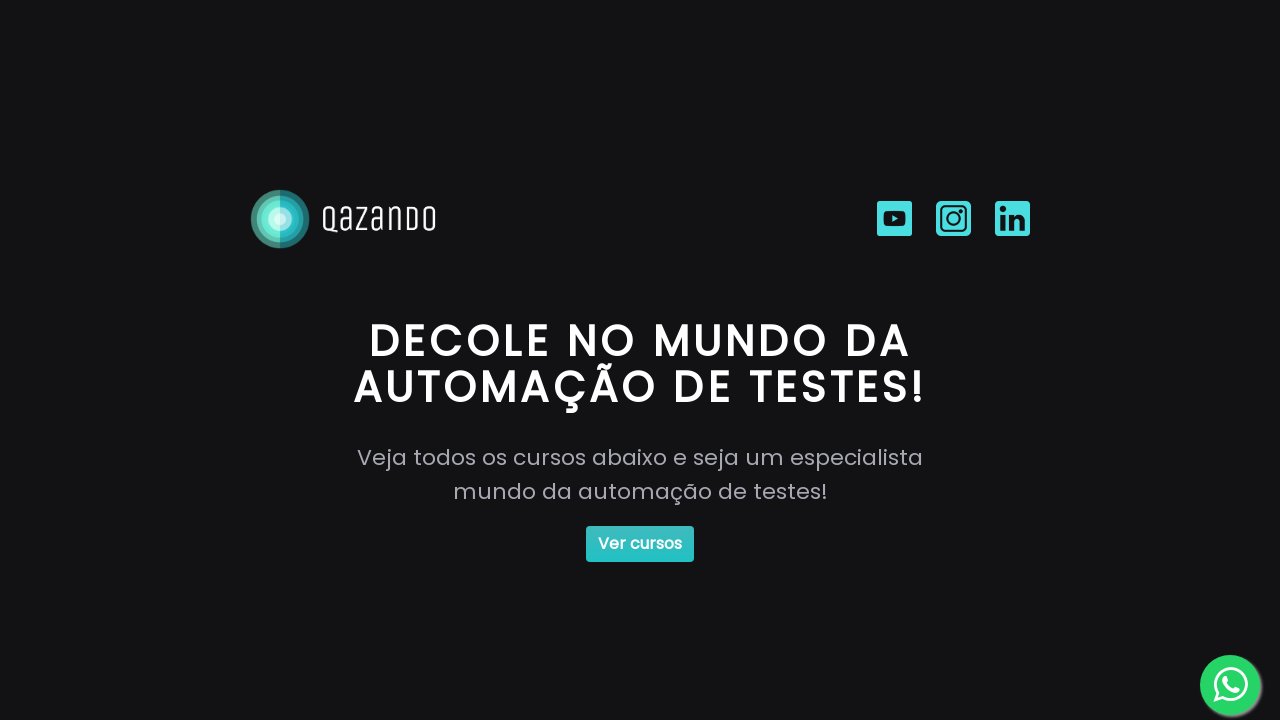

Scrolled down to reveal more content
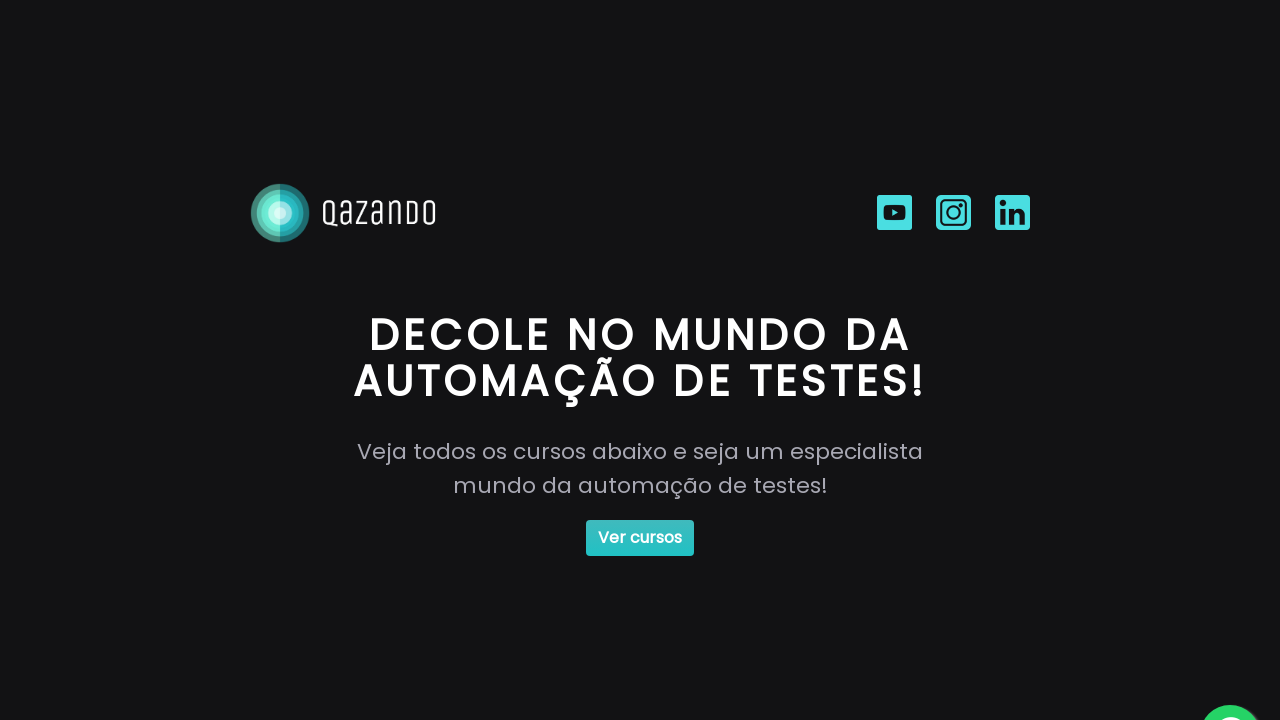

Waited 2 seconds for content to settle
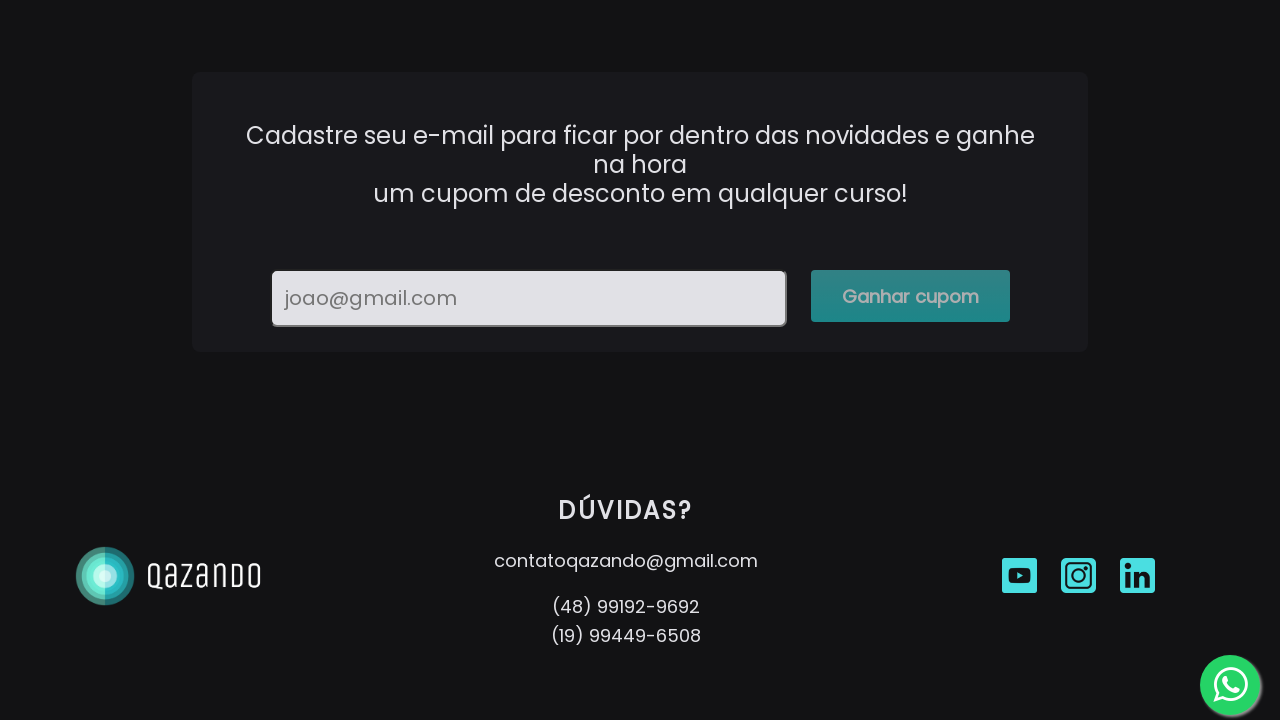

Filled email field with 'teste@teste.com' on #email
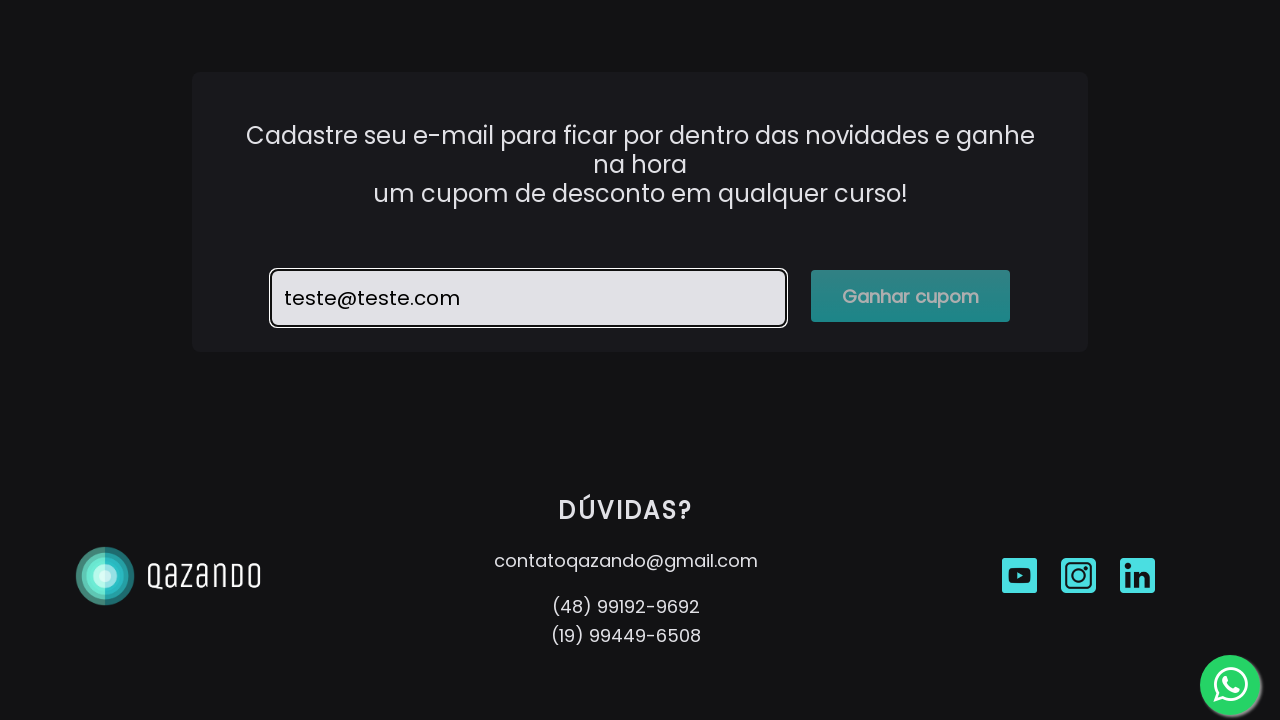

Pressed Enter to submit email on #email
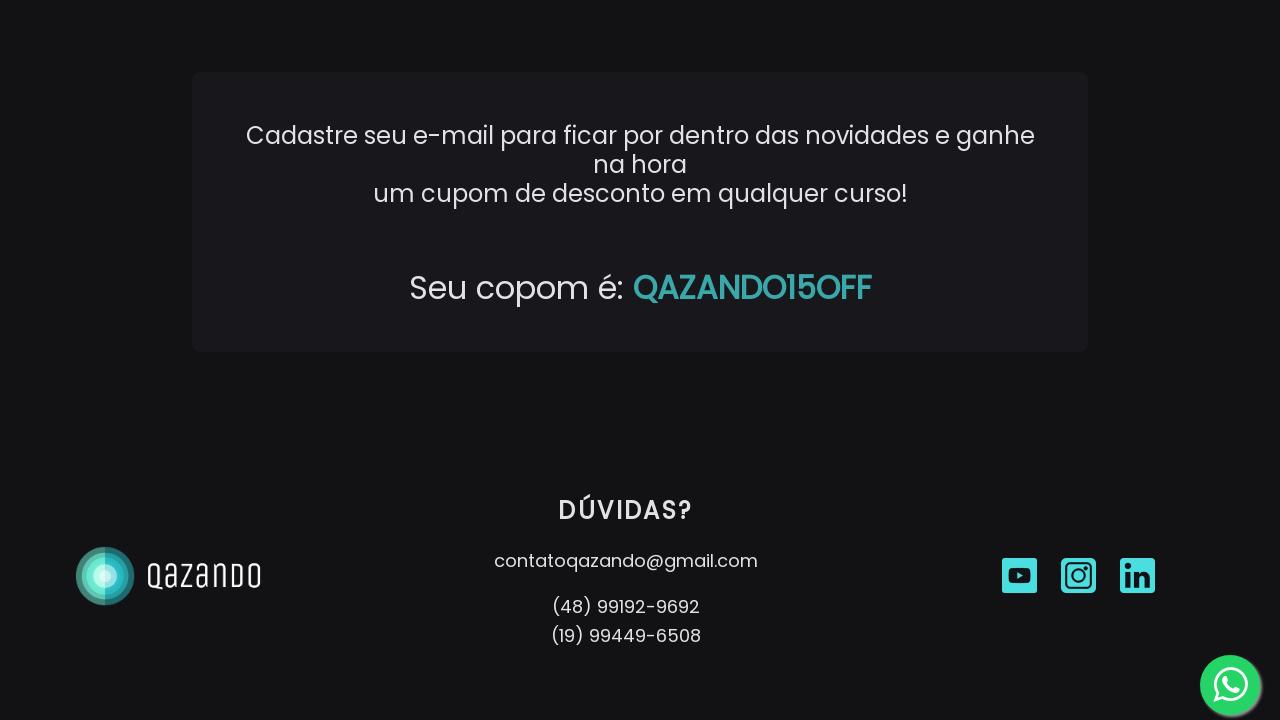

Coupon code element loaded and visible
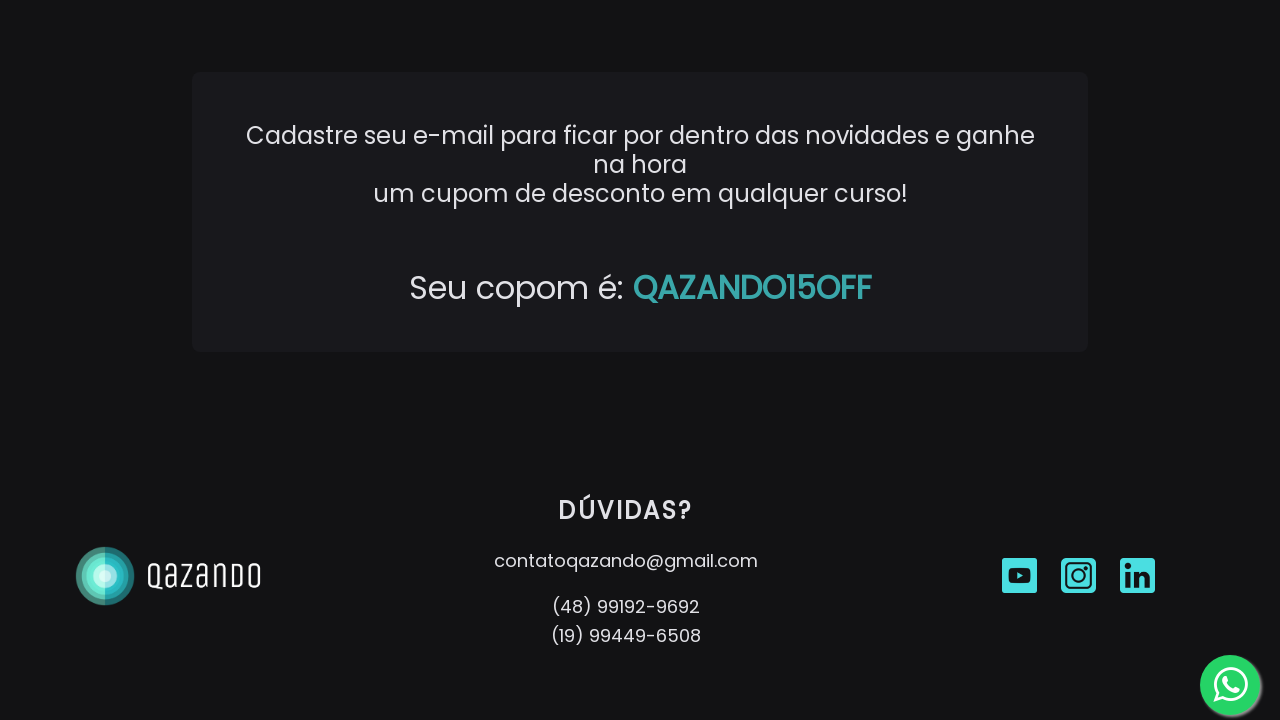

Retrieved coupon text: QAZANDO15OFF
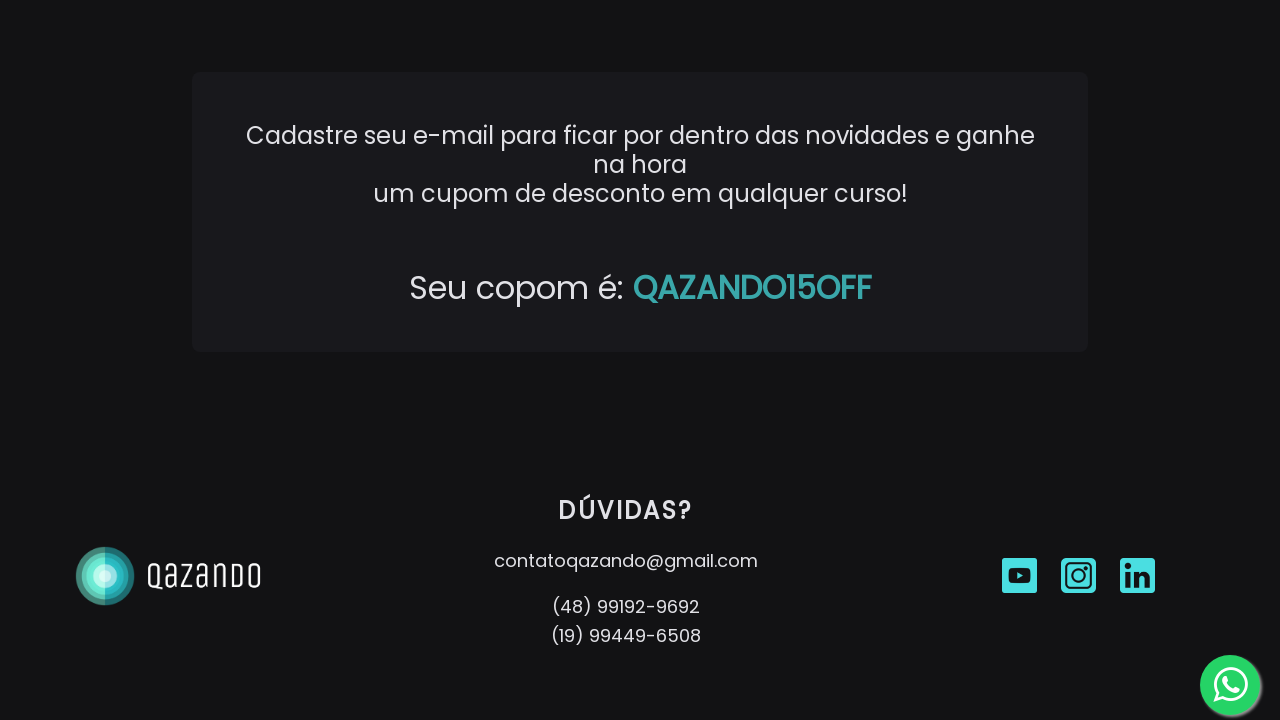

Verified coupon code is 'QAZANDO15OFF'
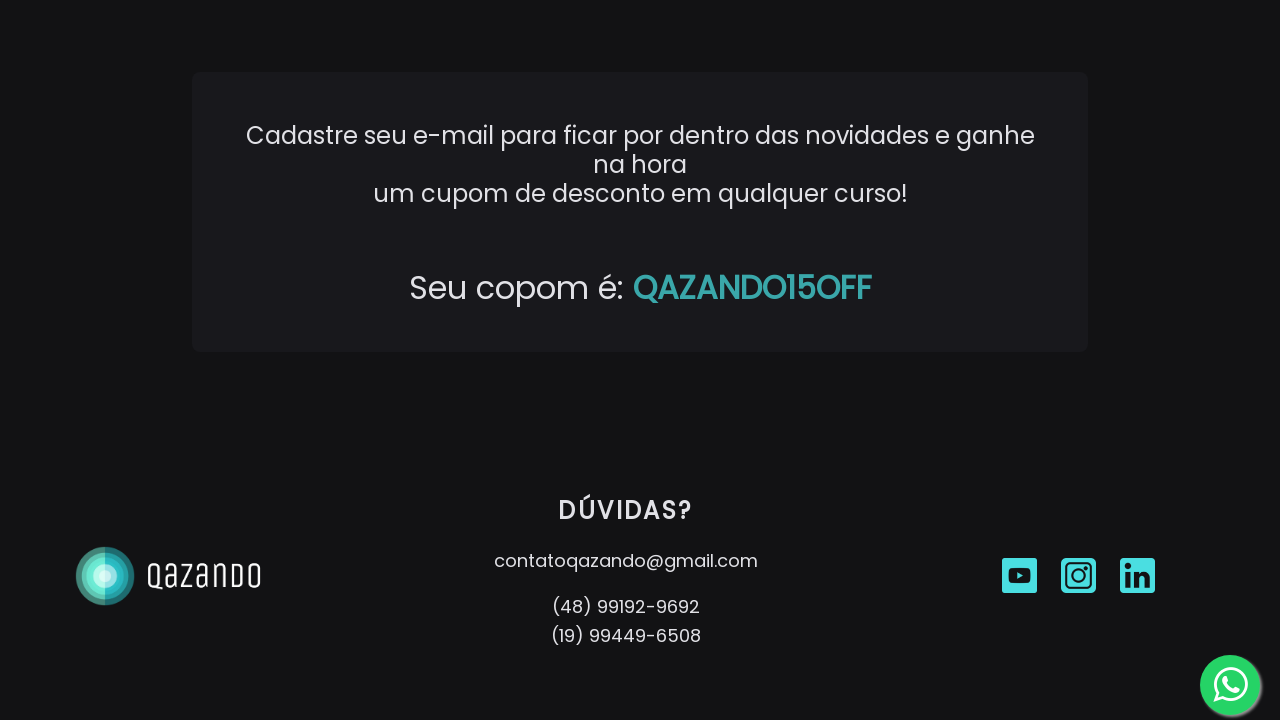

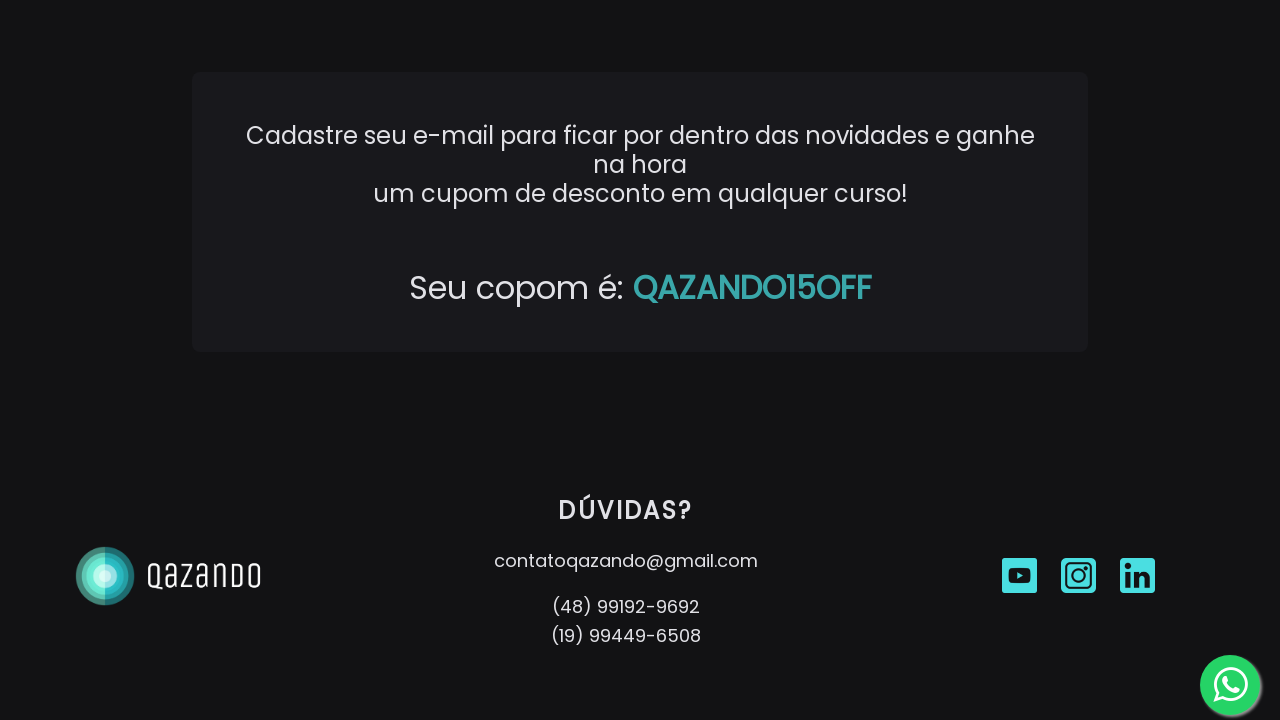